Tests browser window/tab handling by clicking a button that opens a new tab, switching to the new tab, and verifying the content displayed on it.

Starting URL: https://demoqa.com/browser-windows

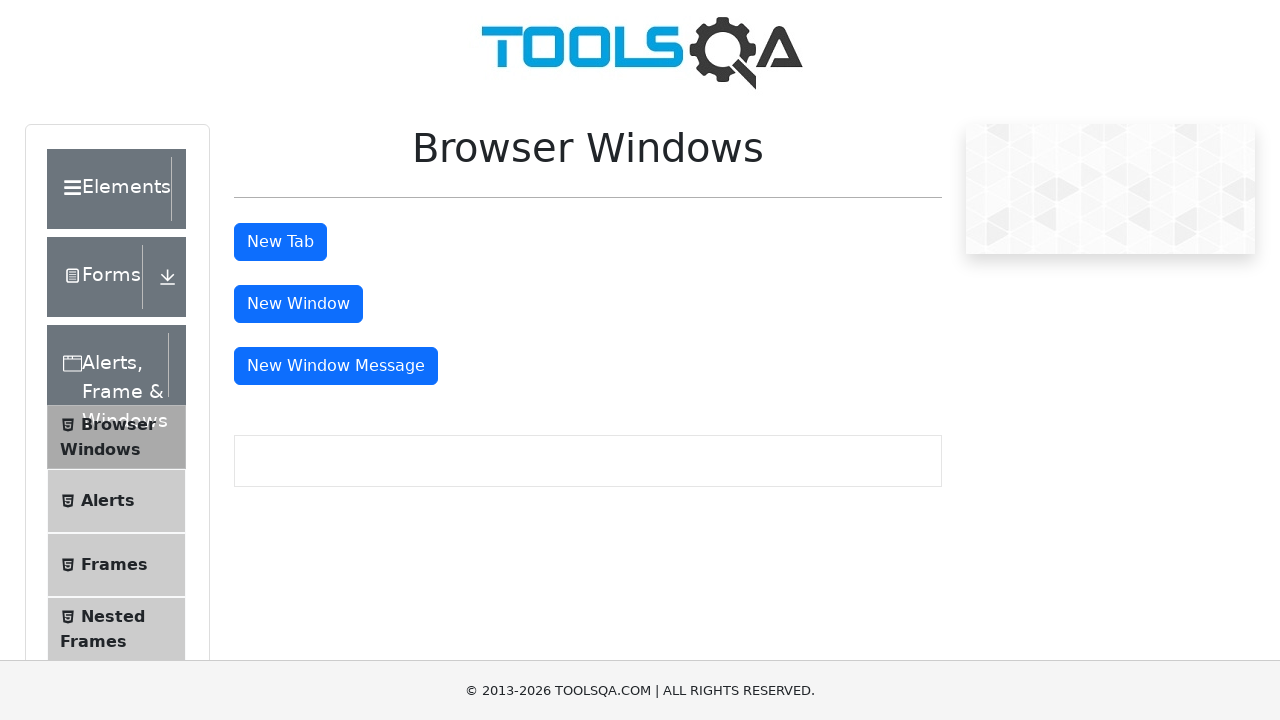

Clicked 'New Tab' button and opened new tab at (280, 242) on #tabButton
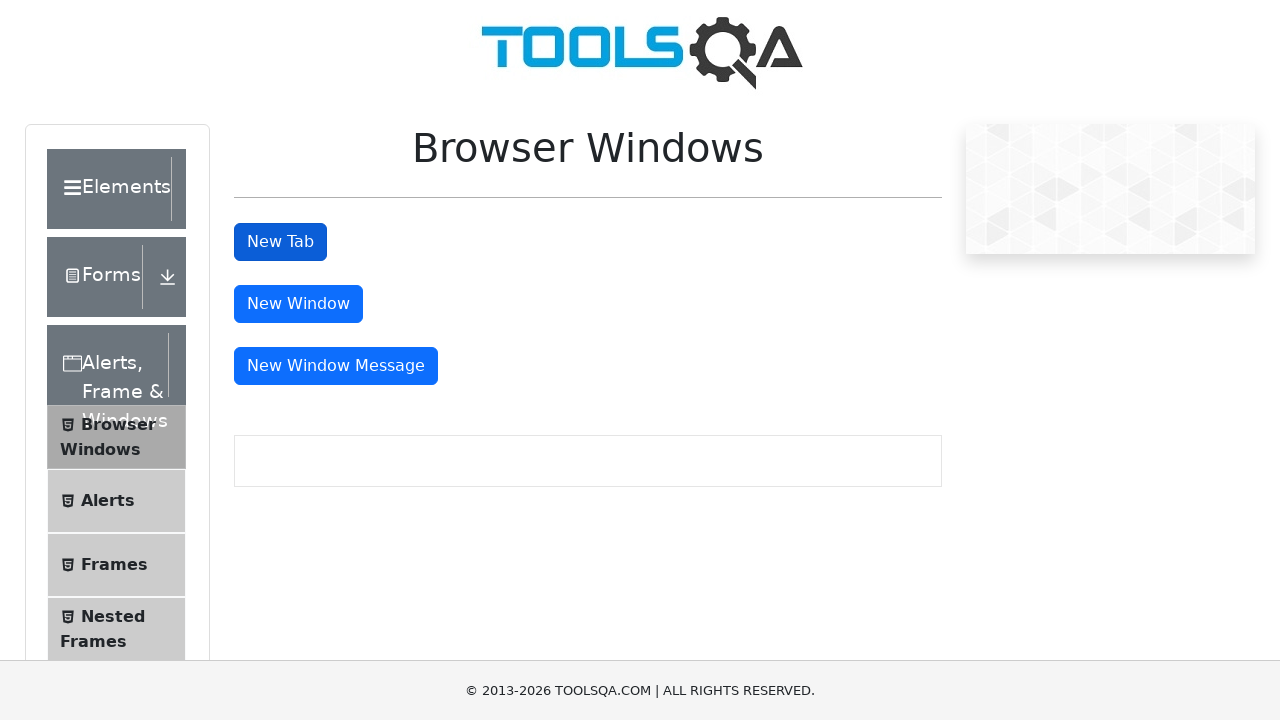

New tab loaded completely
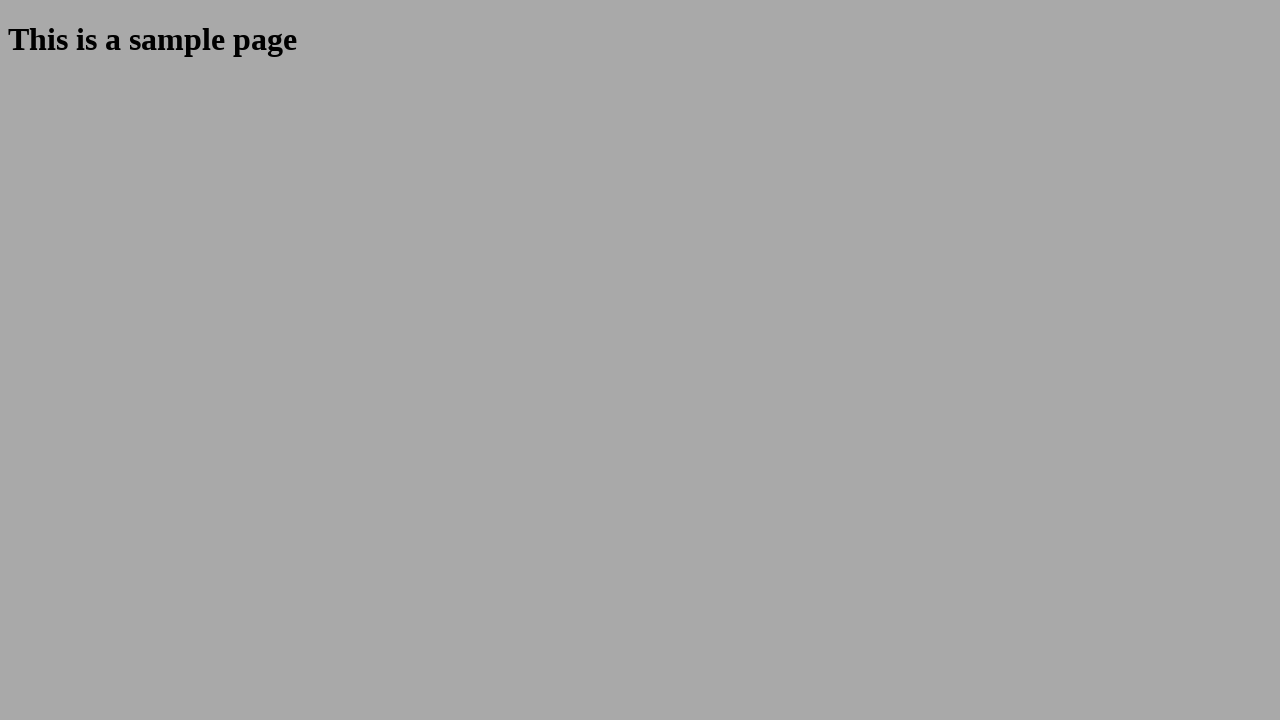

Sample heading element appeared on new tab
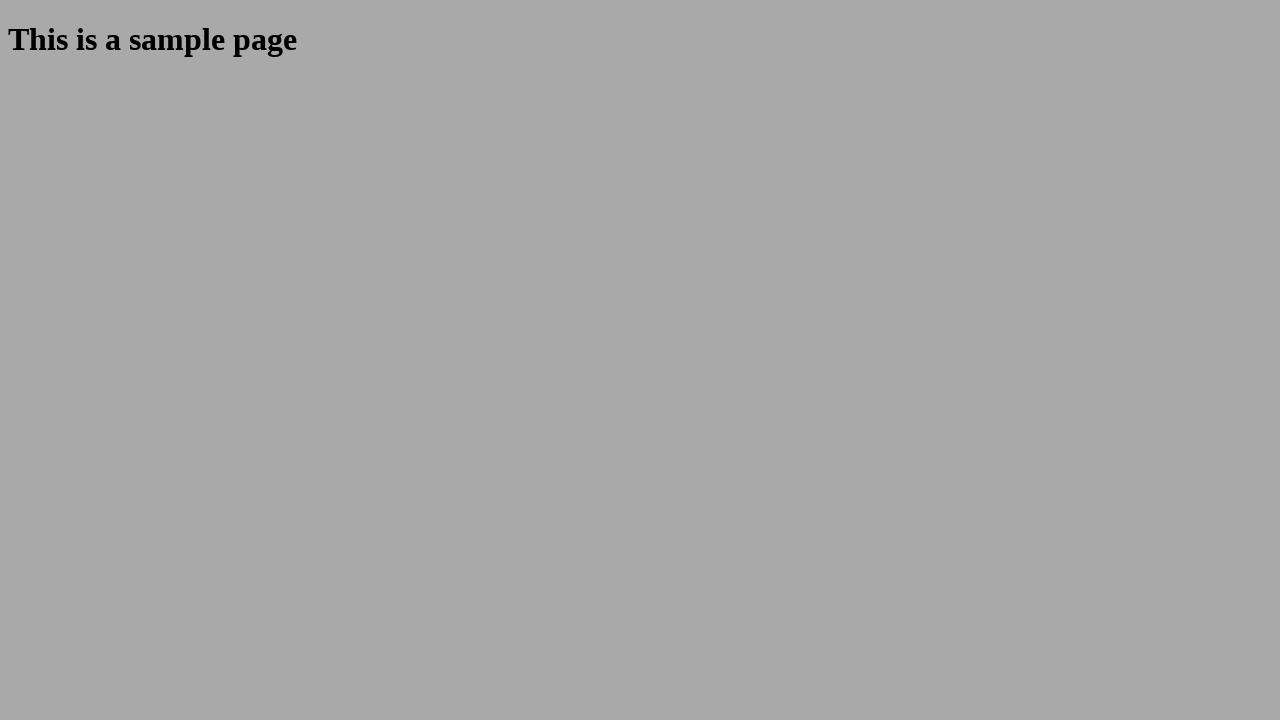

Retrieved sample heading text: 'This is a sample page'
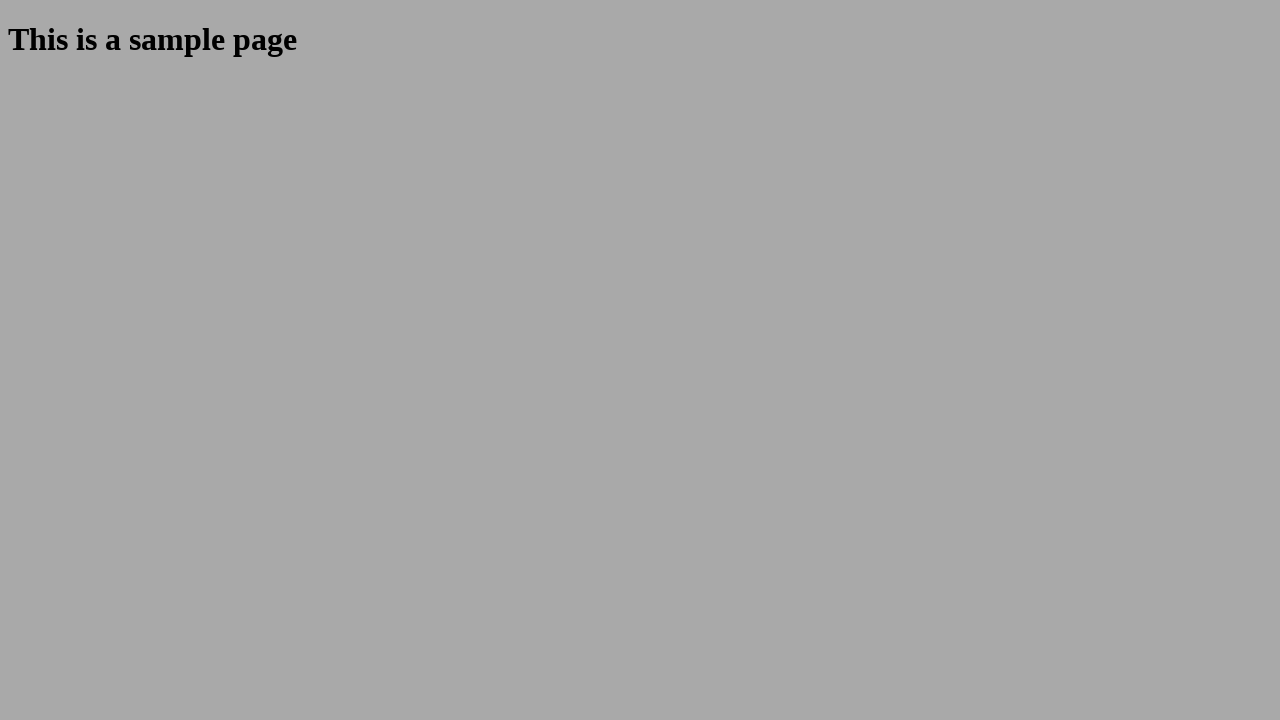

Closed the new tab
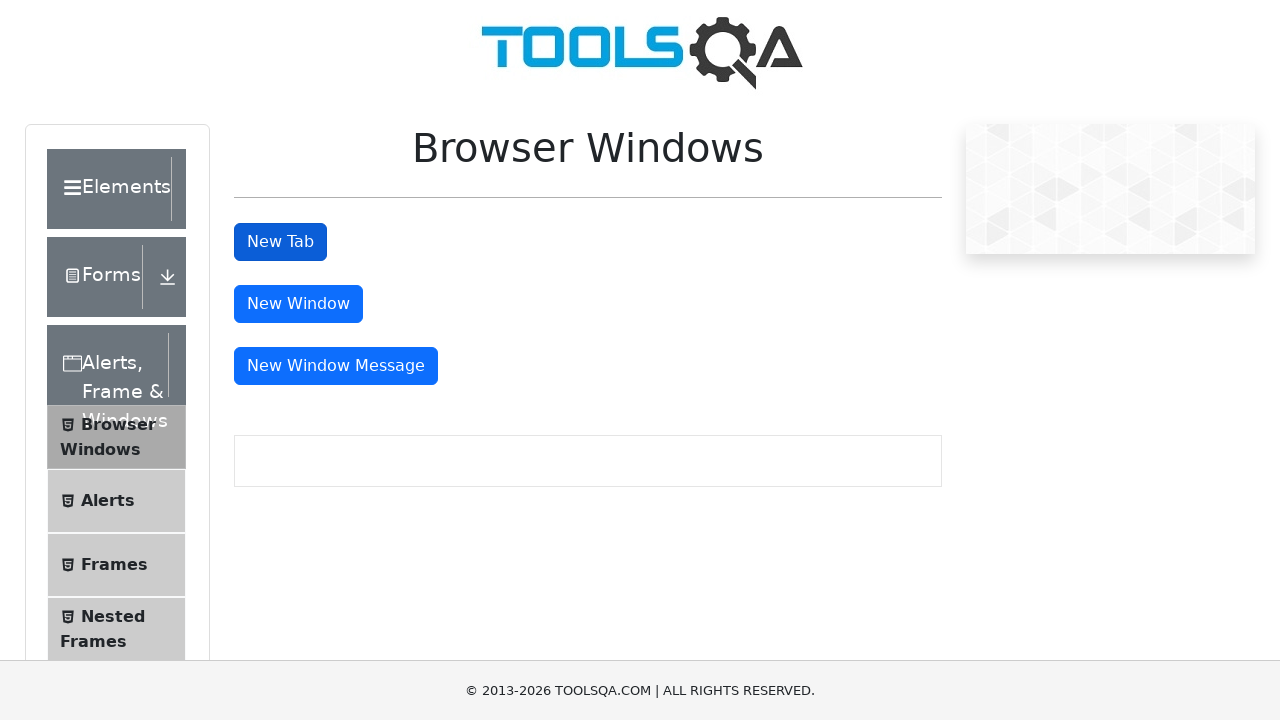

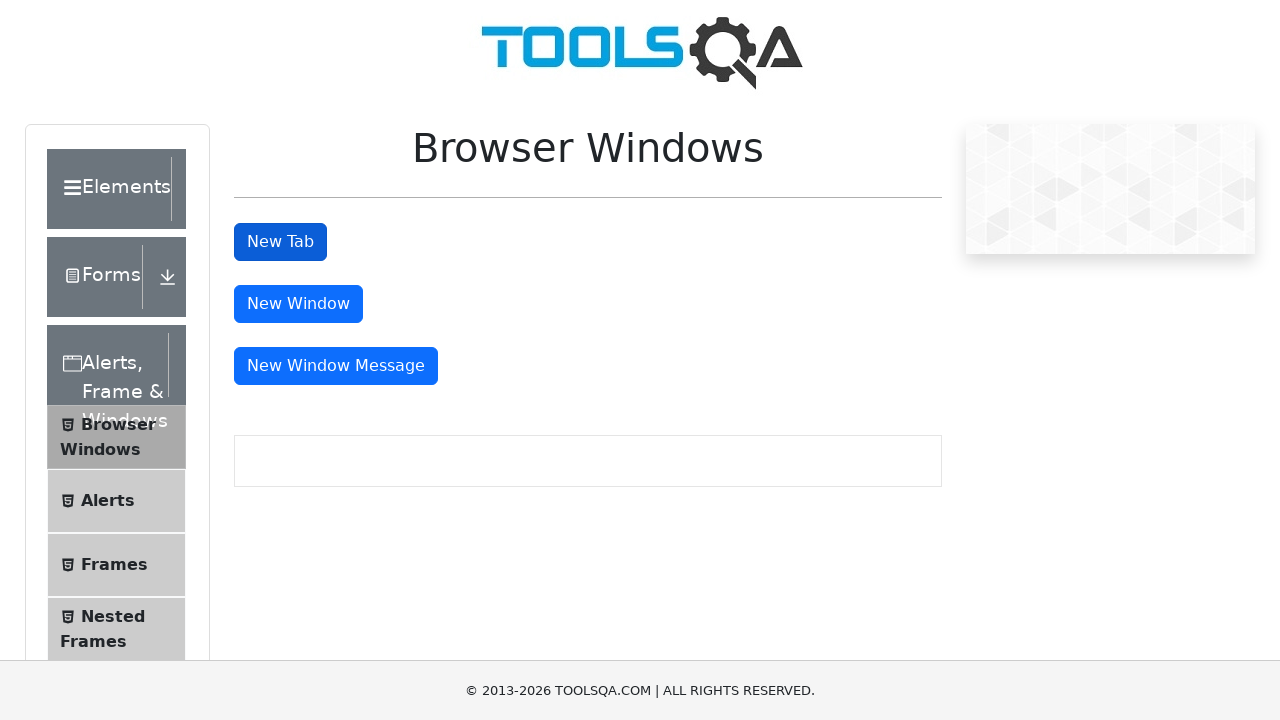